Tests dynamic loading functionality by clicking a Start button and waiting for text to appear

Starting URL: https://the-internet.herokuapp.com/dynamic_loading/2

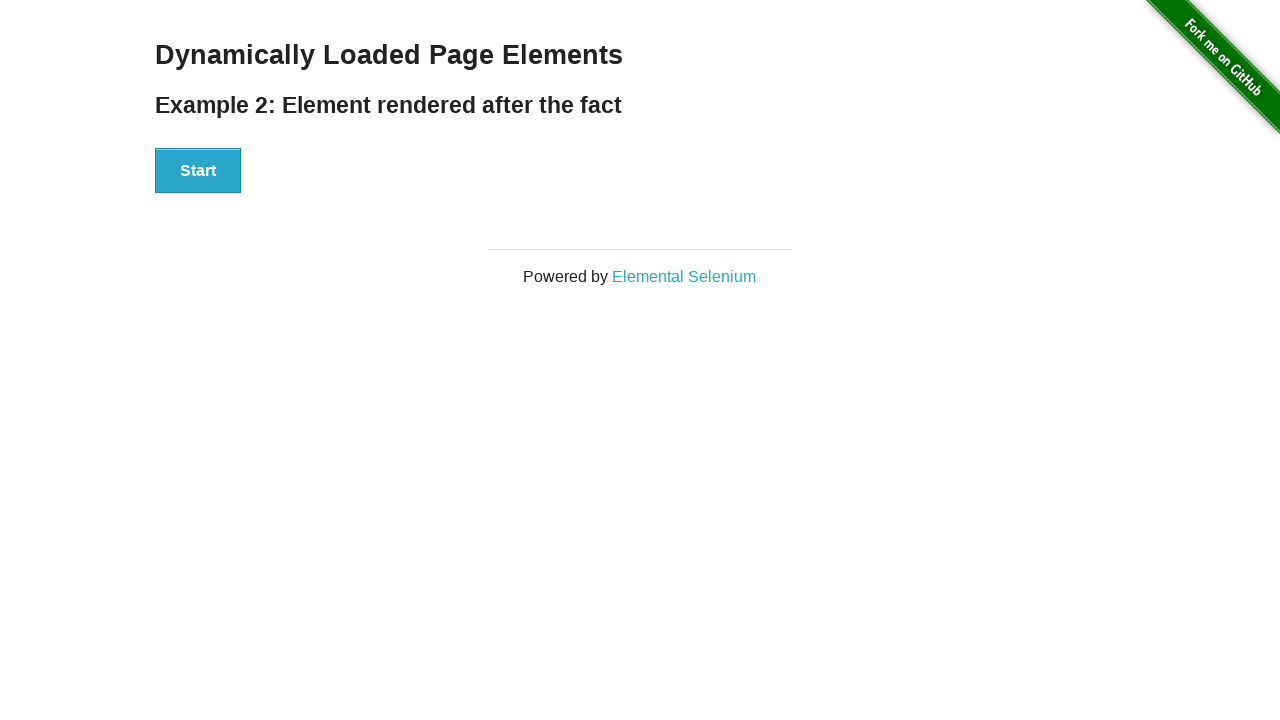

Clicked Start button to trigger dynamic loading at (198, 171) on xpath=//button[text()='Start']
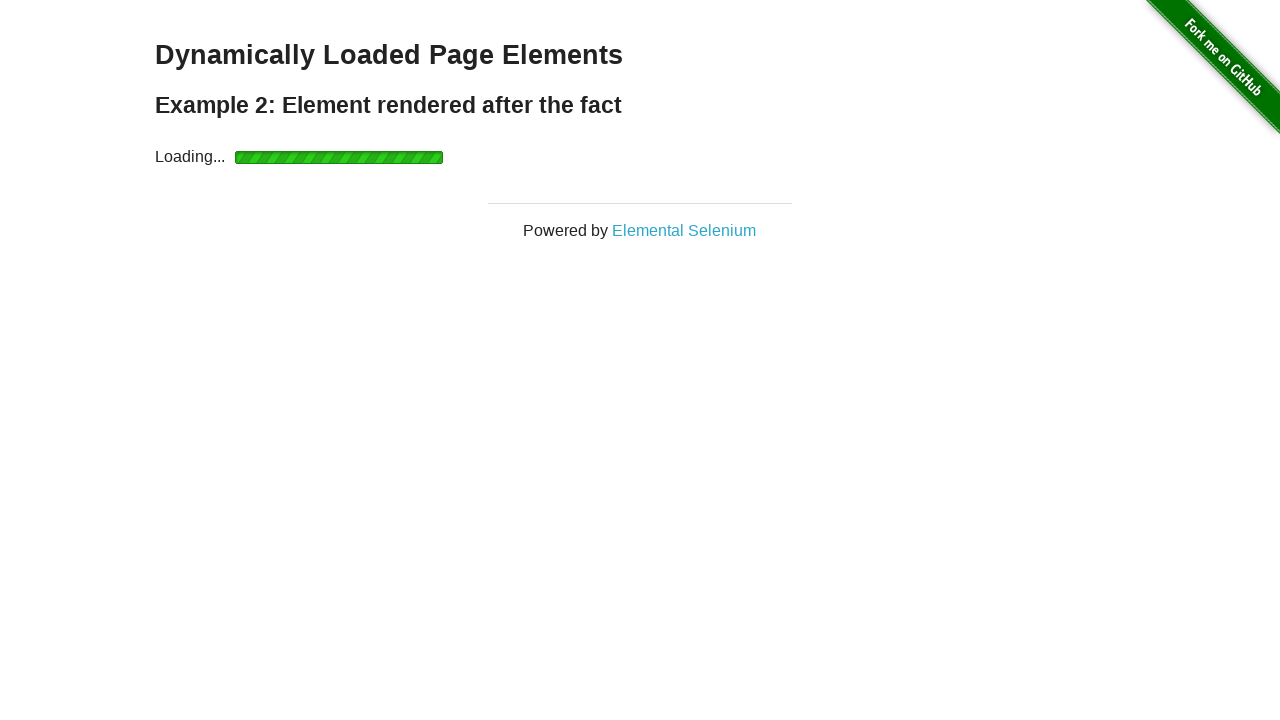

Dynamic text 'Hello World!' appeared and is visible
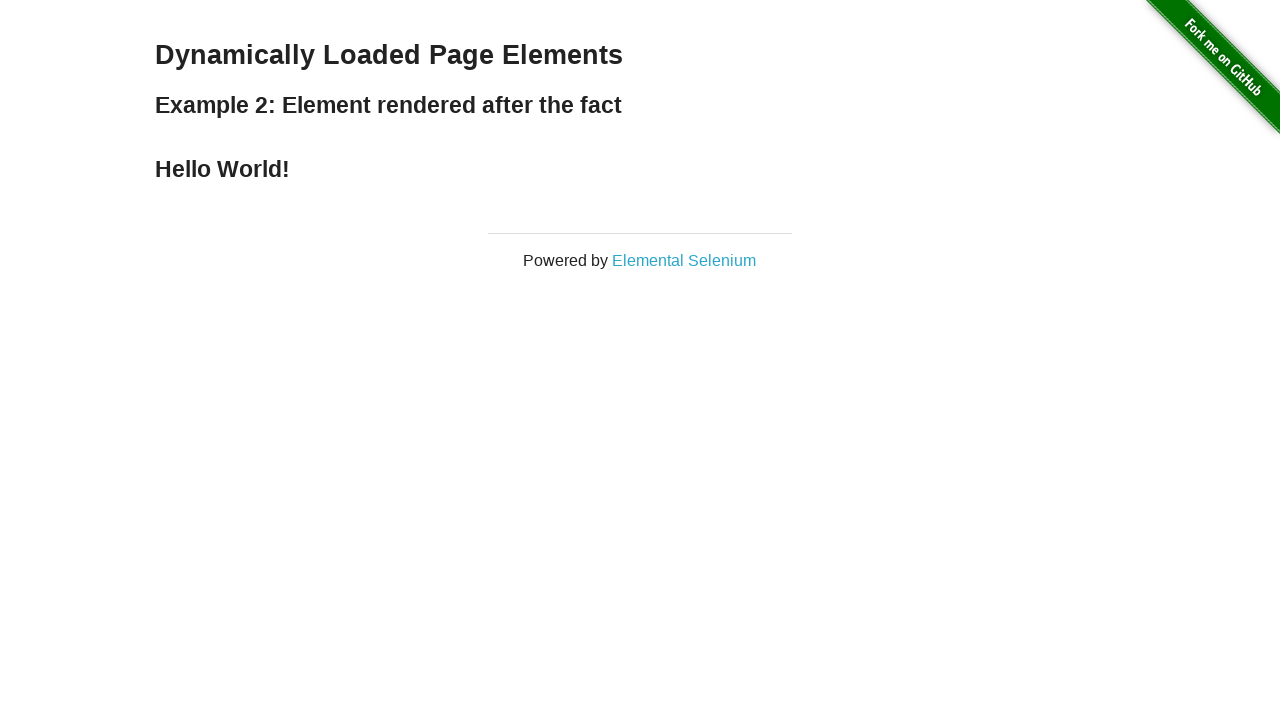

Located the Hello World text element
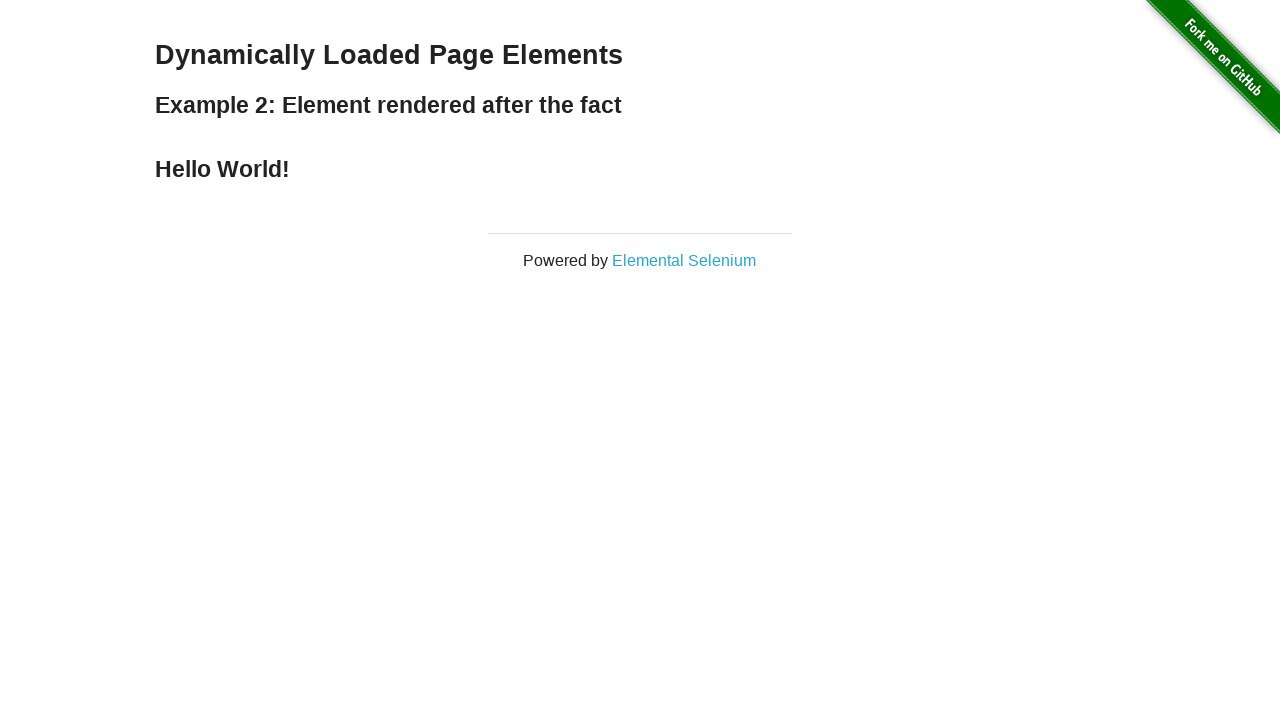

Extracted text content: Hello World!
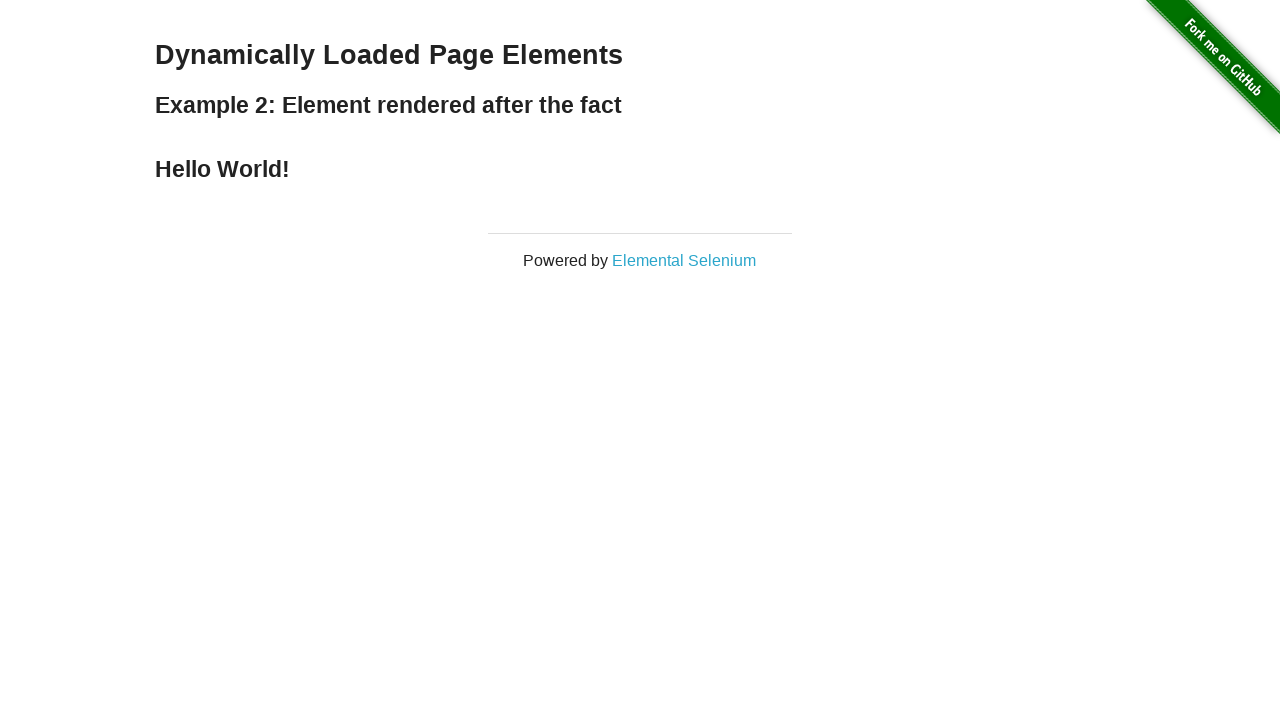

Printed text content to console: Hello World!
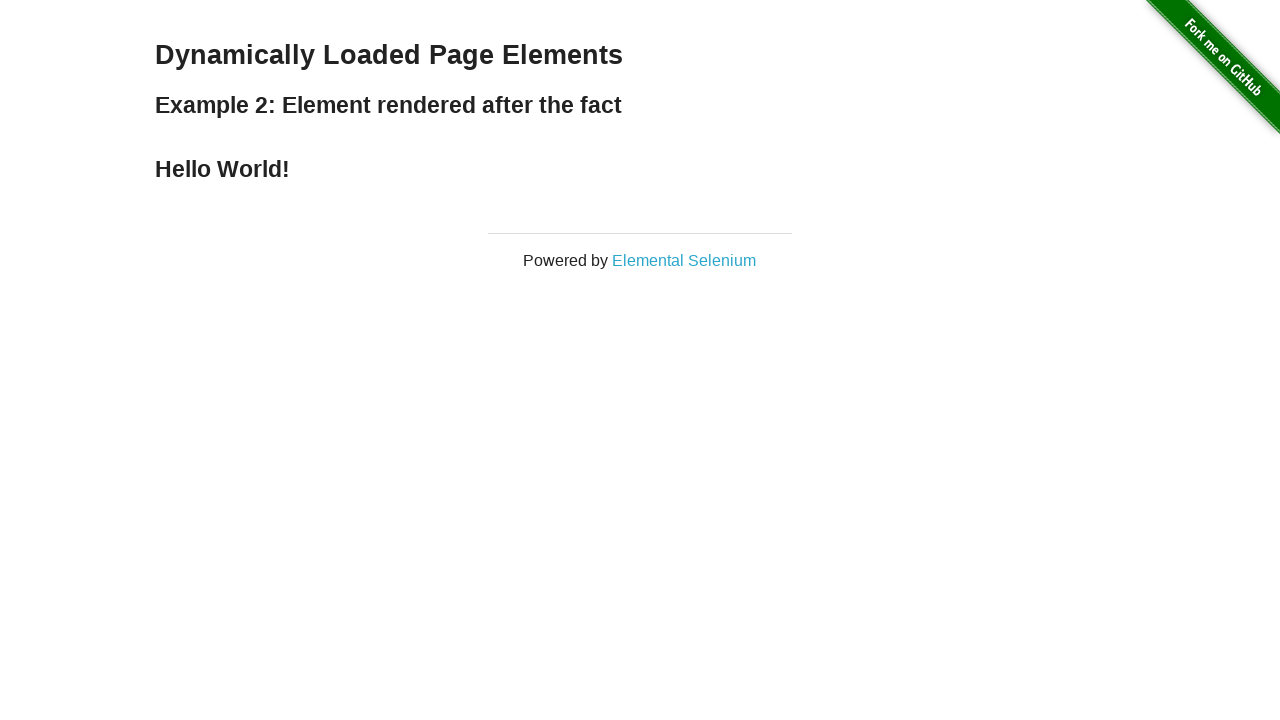

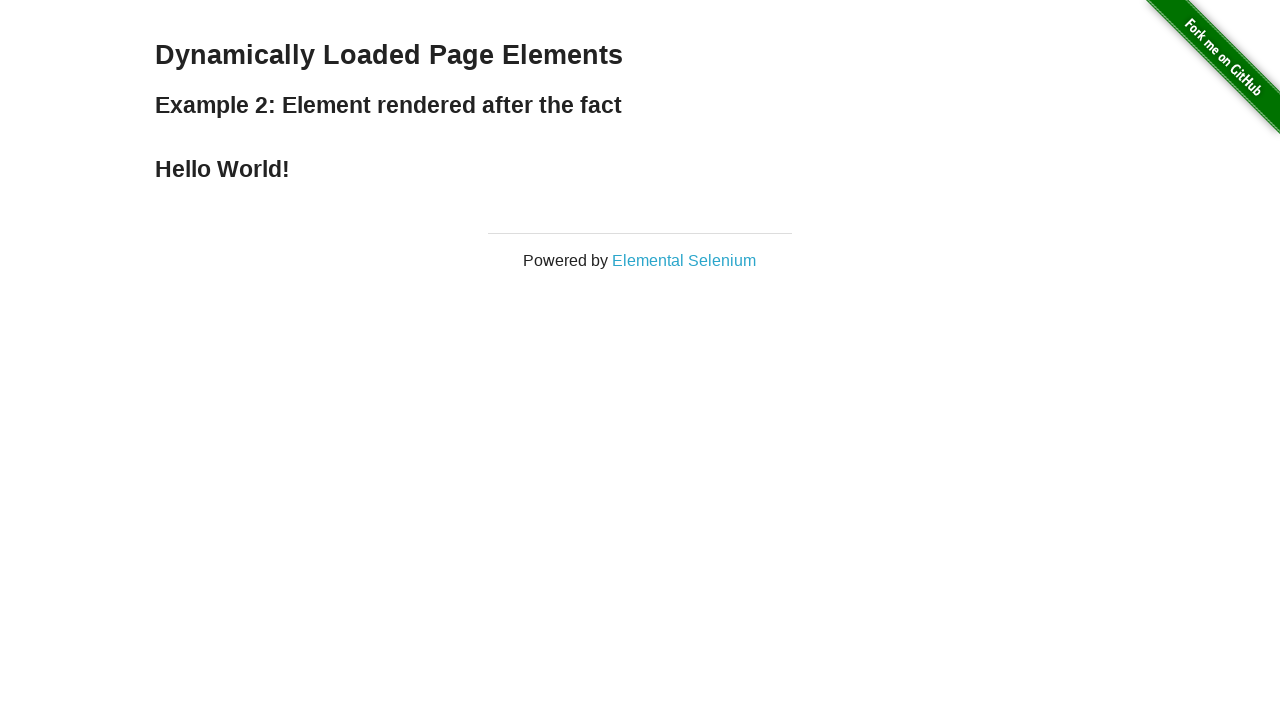